Tests form interaction by selecting a checkbox, choosing a corresponding dropdown option, entering text, and handling an alert dialog

Starting URL: https://www.rahulshettyacademy.com/AutomationPractice/

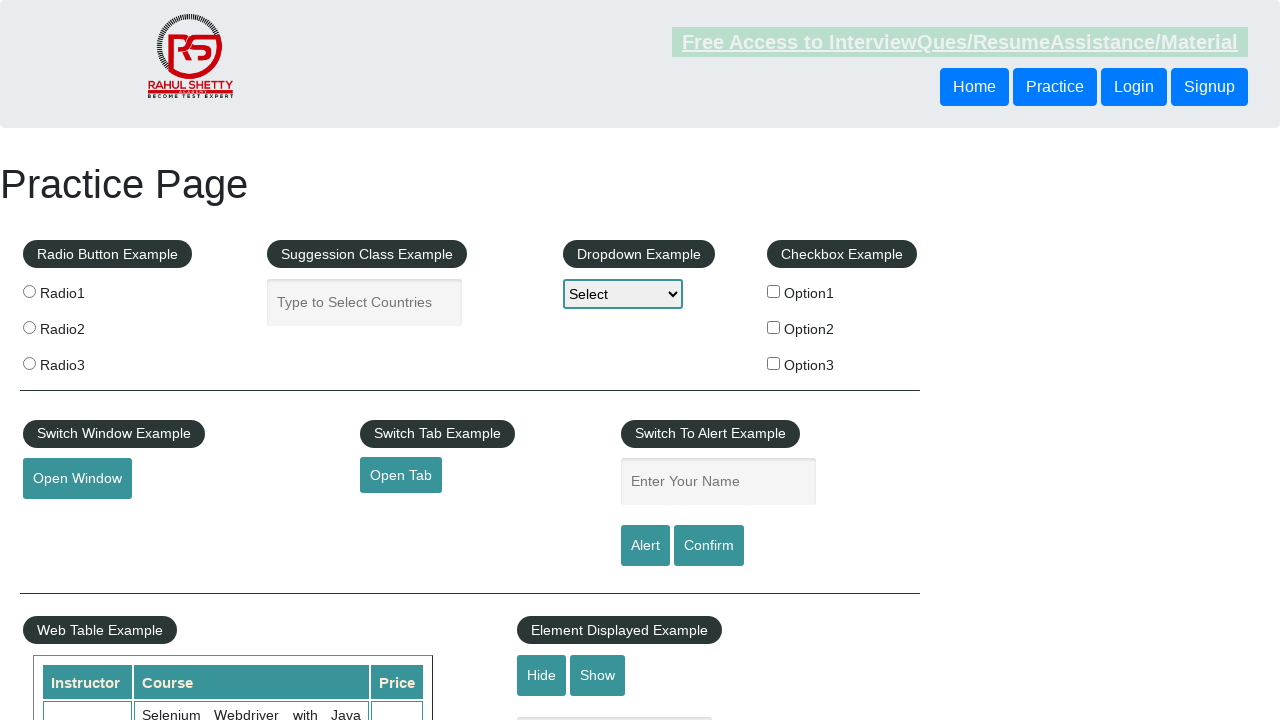

Clicked the second checkbox in the right-align section at (774, 327) on xpath=//div[@class='right-align']//label[2]/input[1]
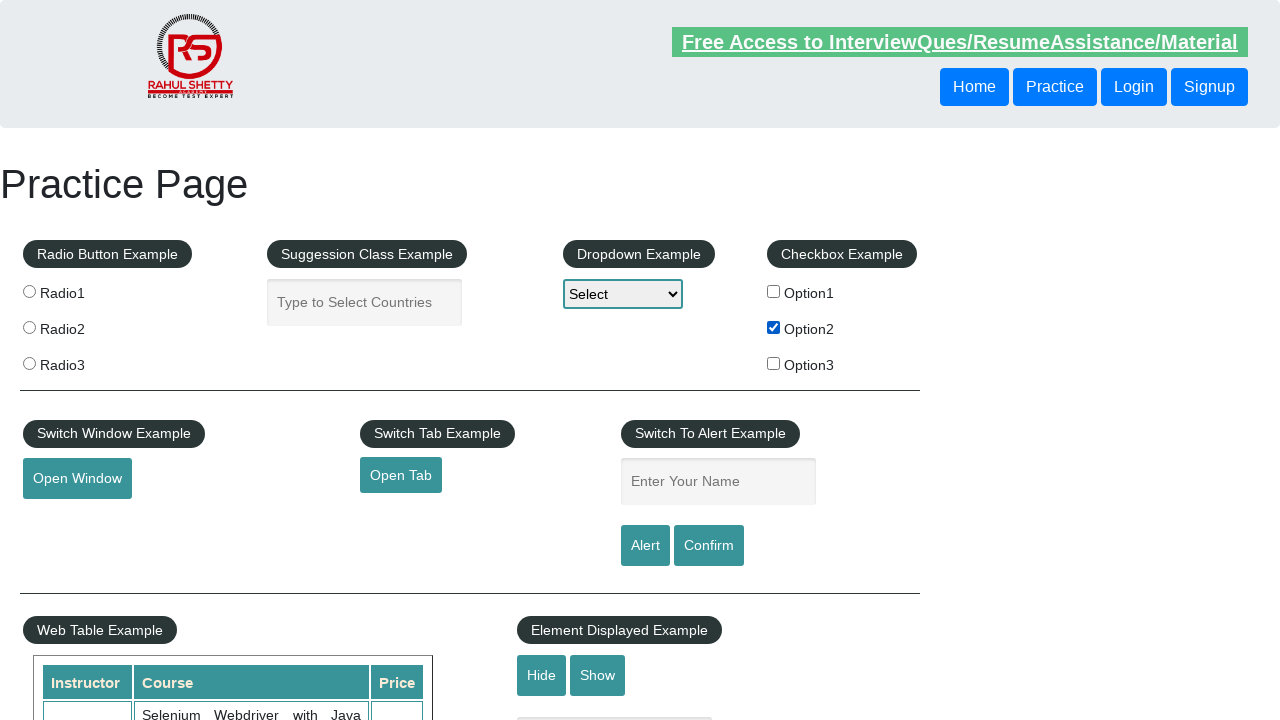

Retrieved checkbox value attribute: option2
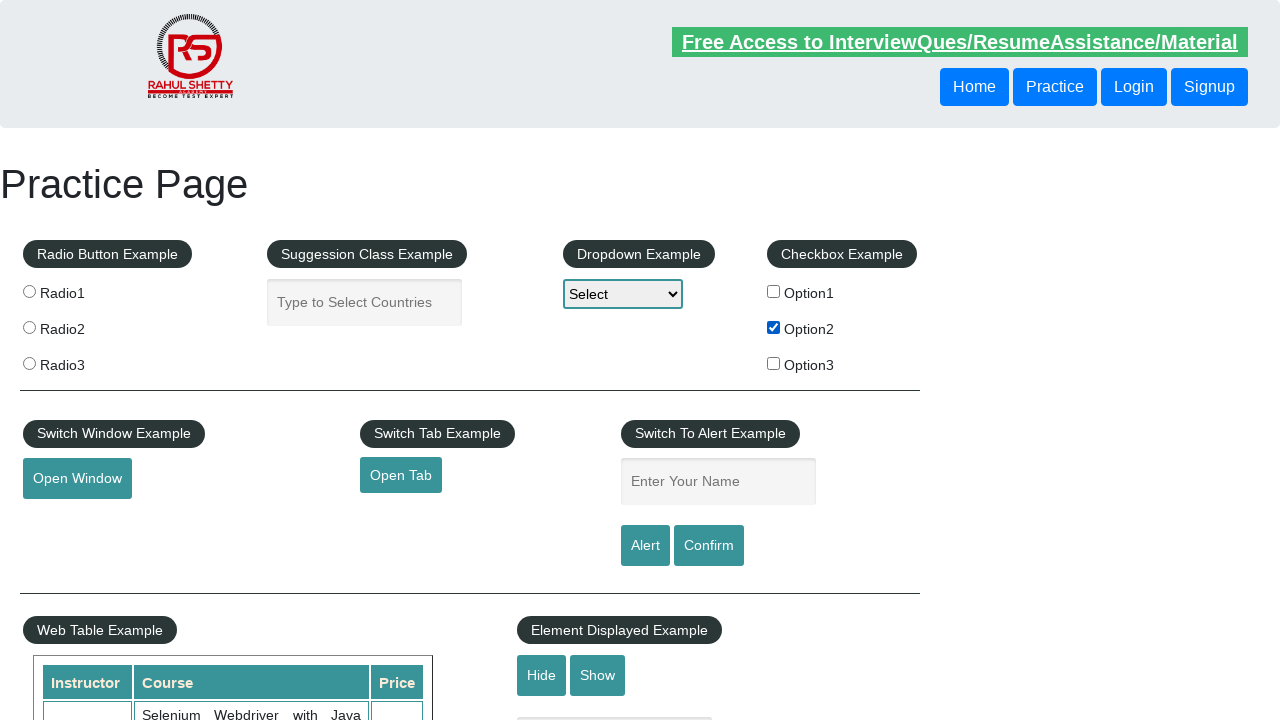

Selected dropdown option with value 'option2' on #dropdown-class-example
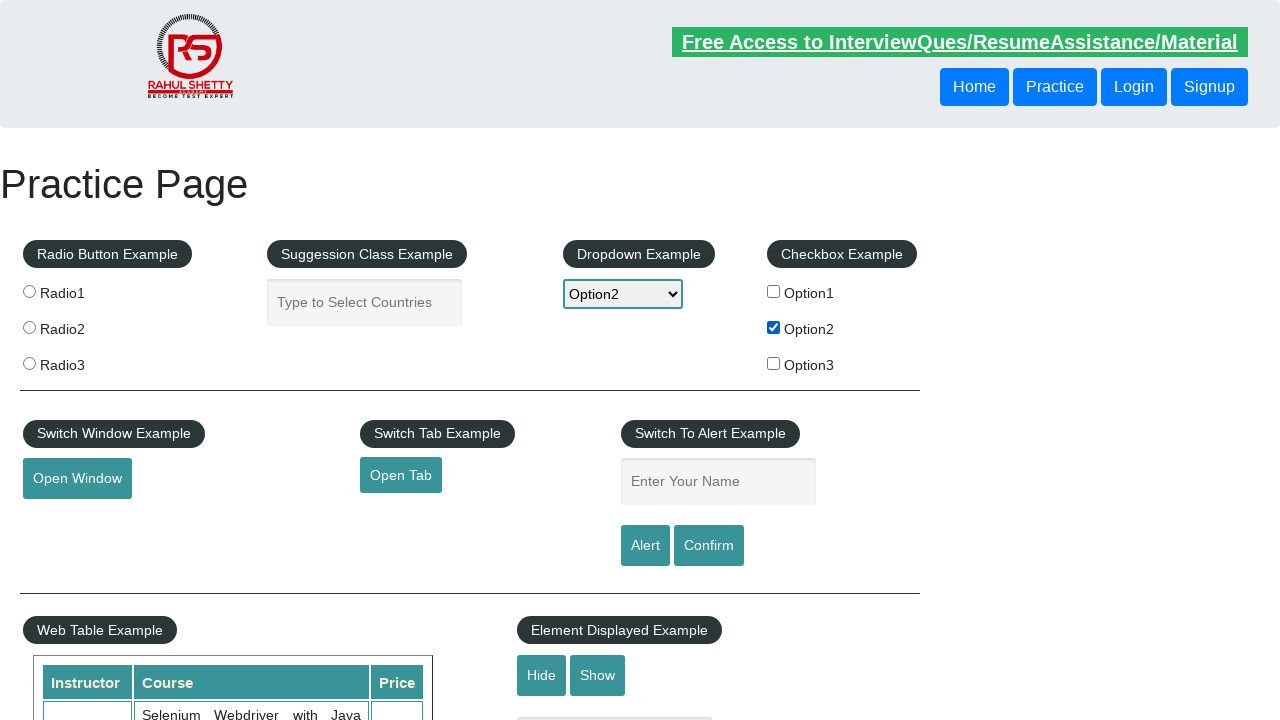

Retrieved selected option text: Option2
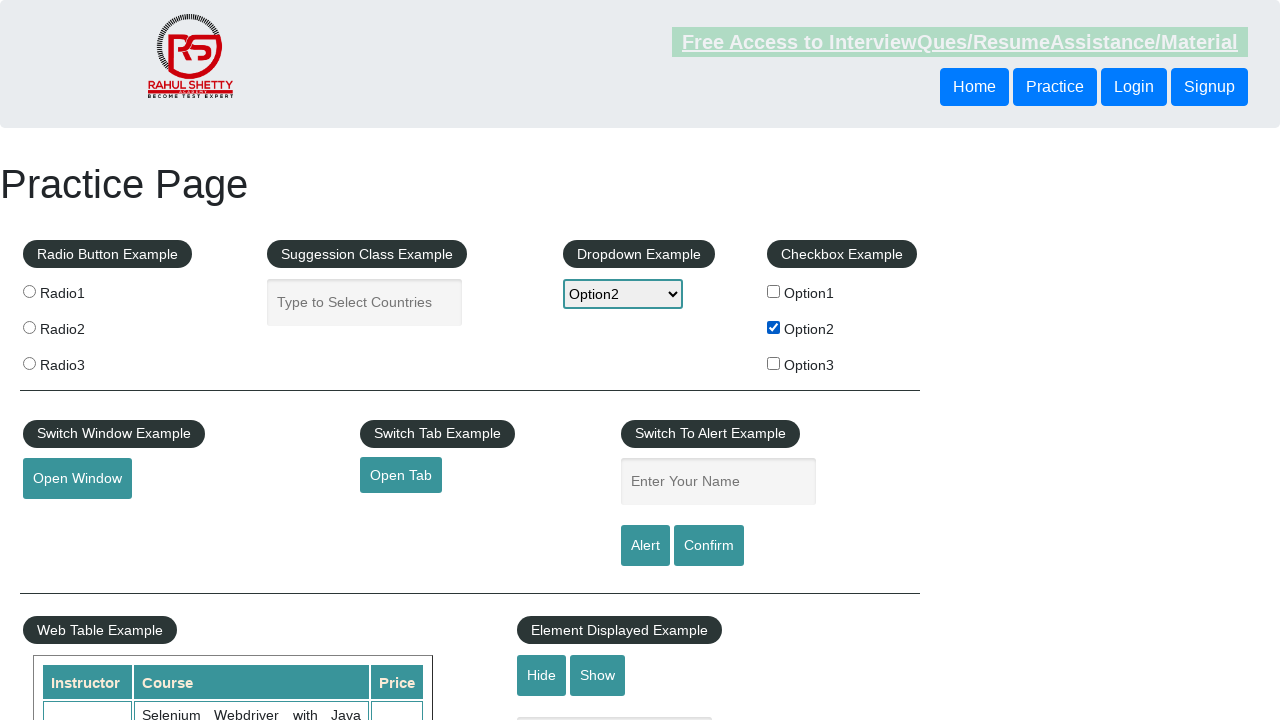

Entered 'Option2' into the name field on #name
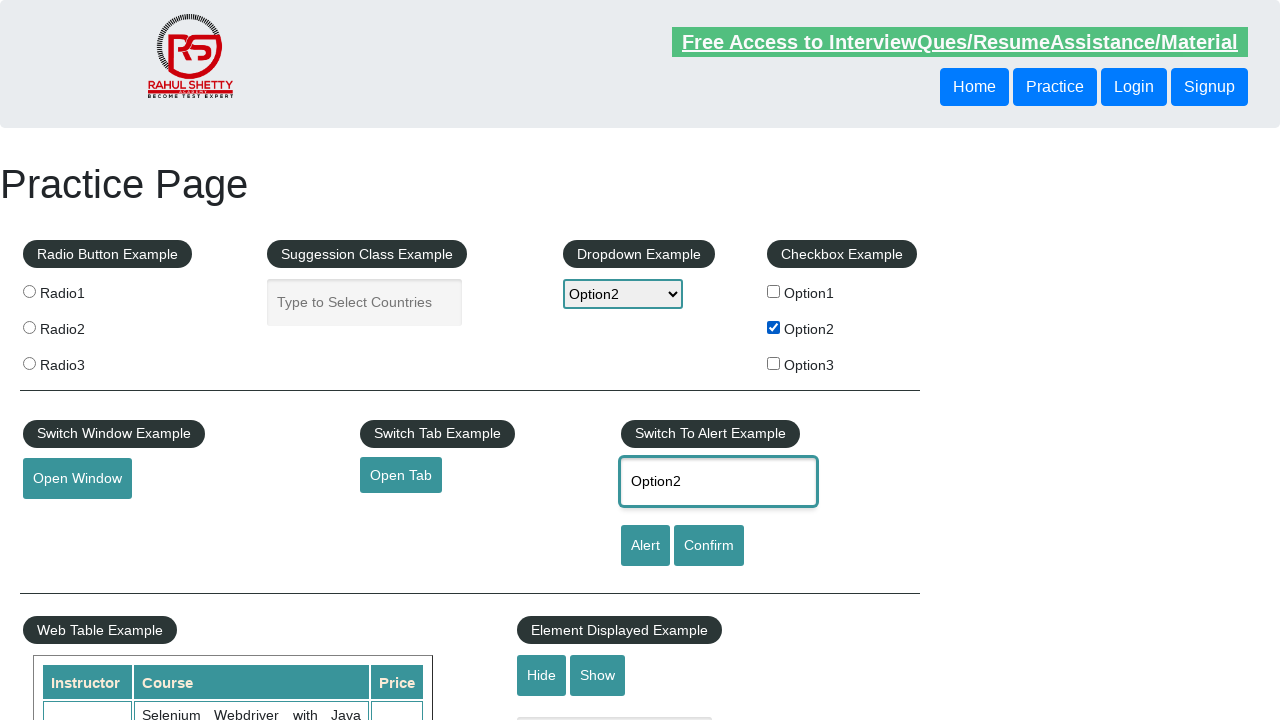

Set up alert dialog handler to accept alerts
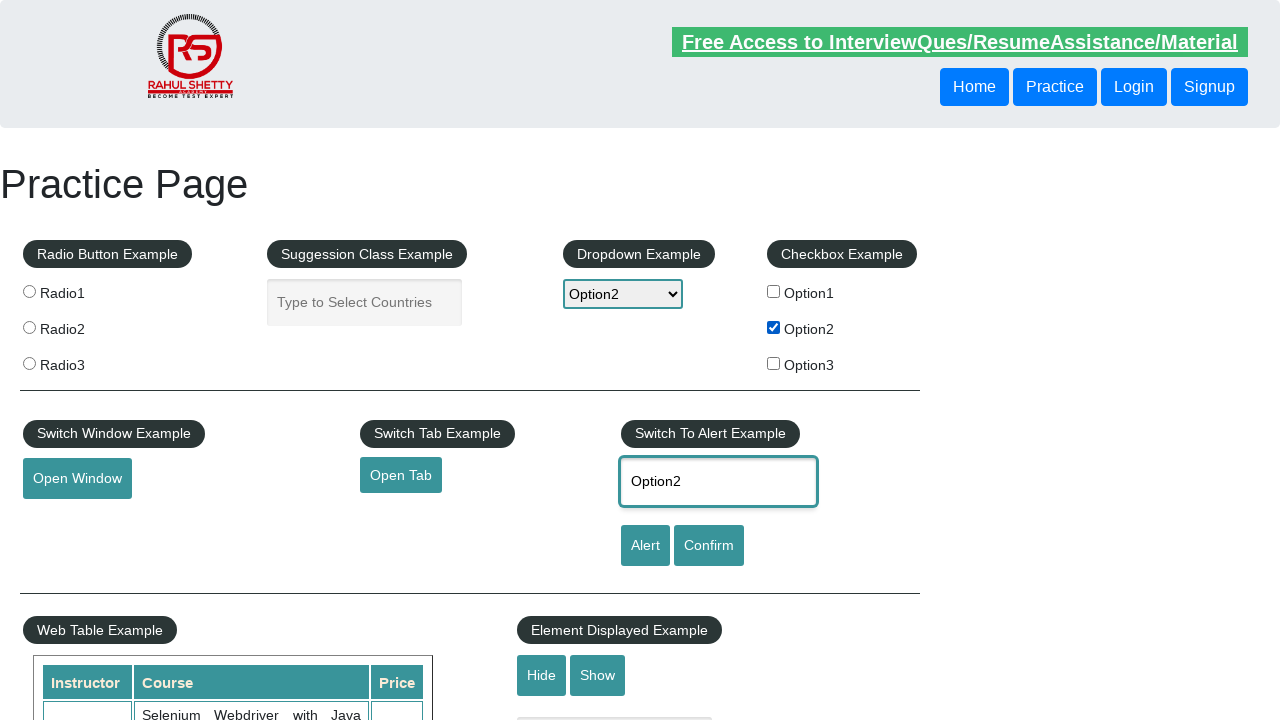

Clicked alert button and accepted the alert dialog at (645, 546) on #alertbtn
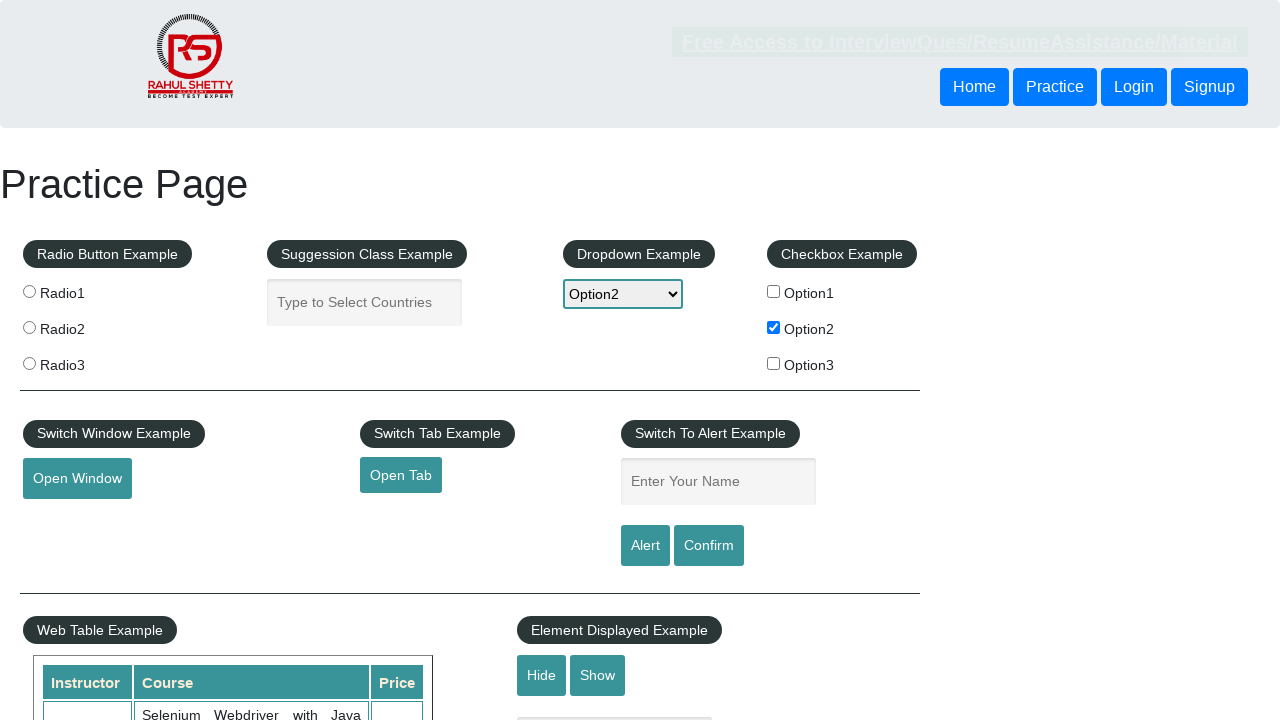

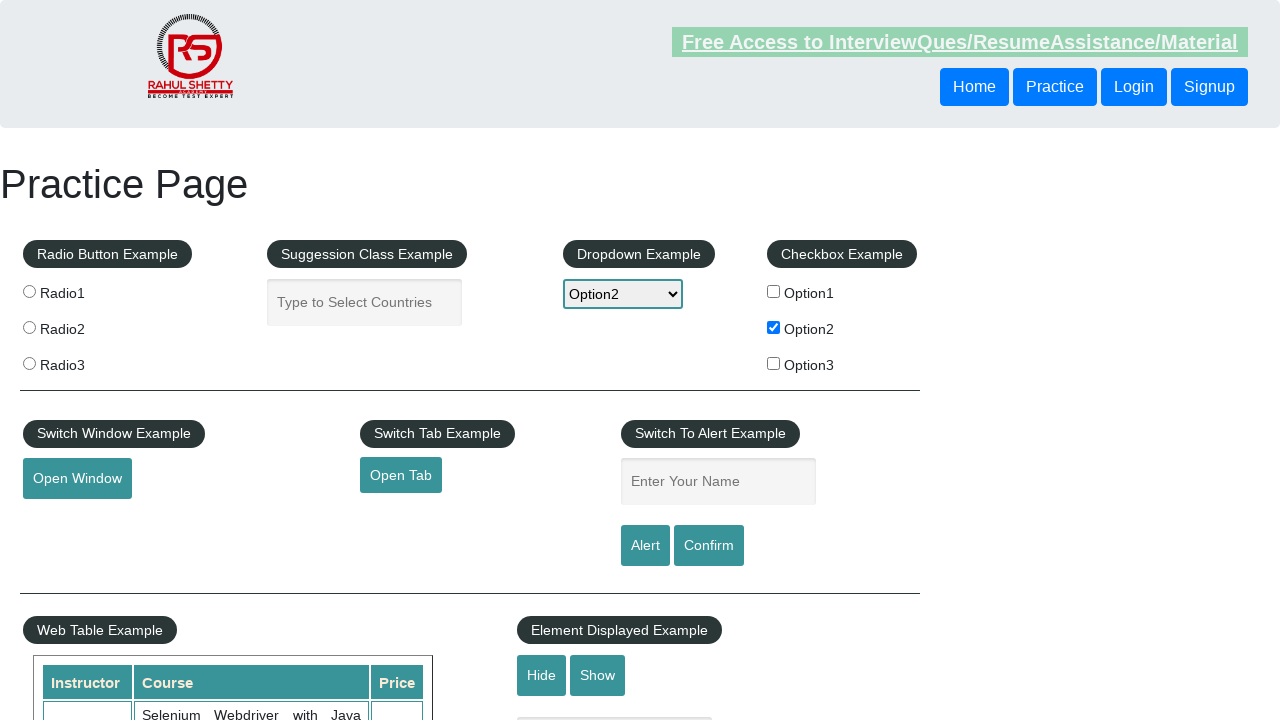